Tests nested iframe navigation by clicking on the Nested Frames link, switching through nested frames (frame-top then frame-middle), and verifying the content element is accessible within the nested frame structure.

Starting URL: https://the-internet.herokuapp.com

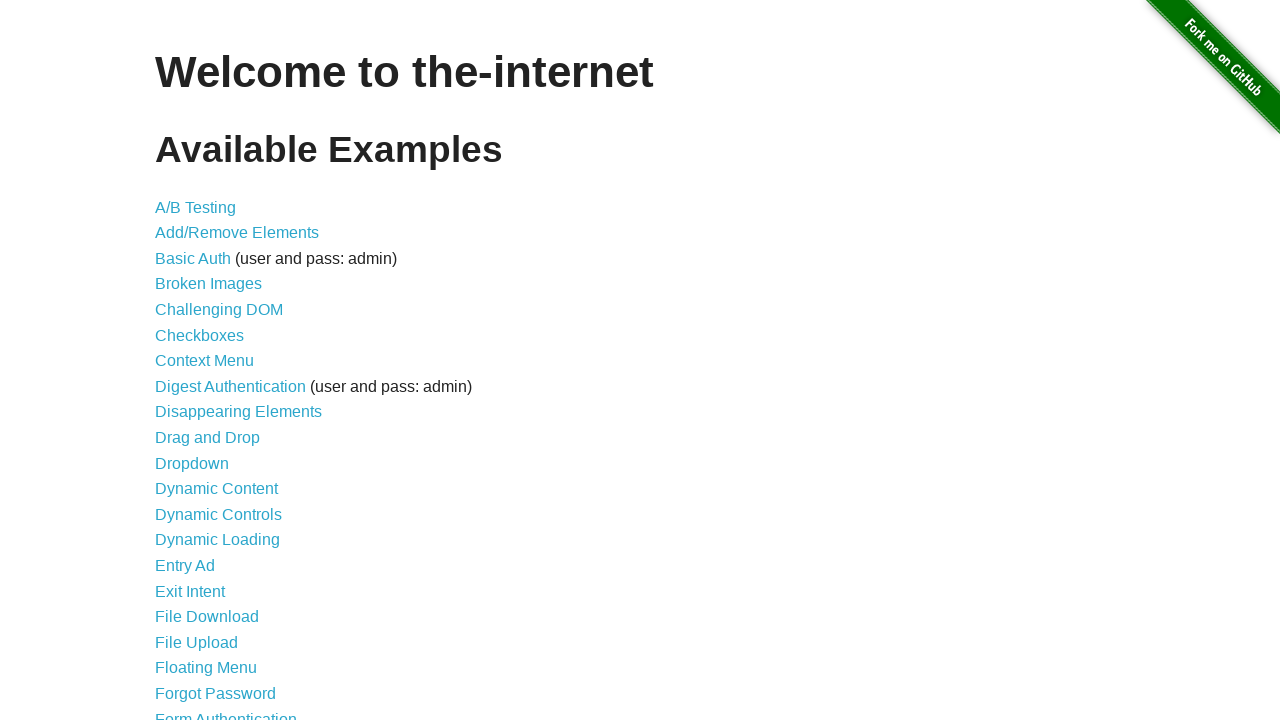

Clicked on 'Nested Frames' link at (210, 395) on text=Nested Frames
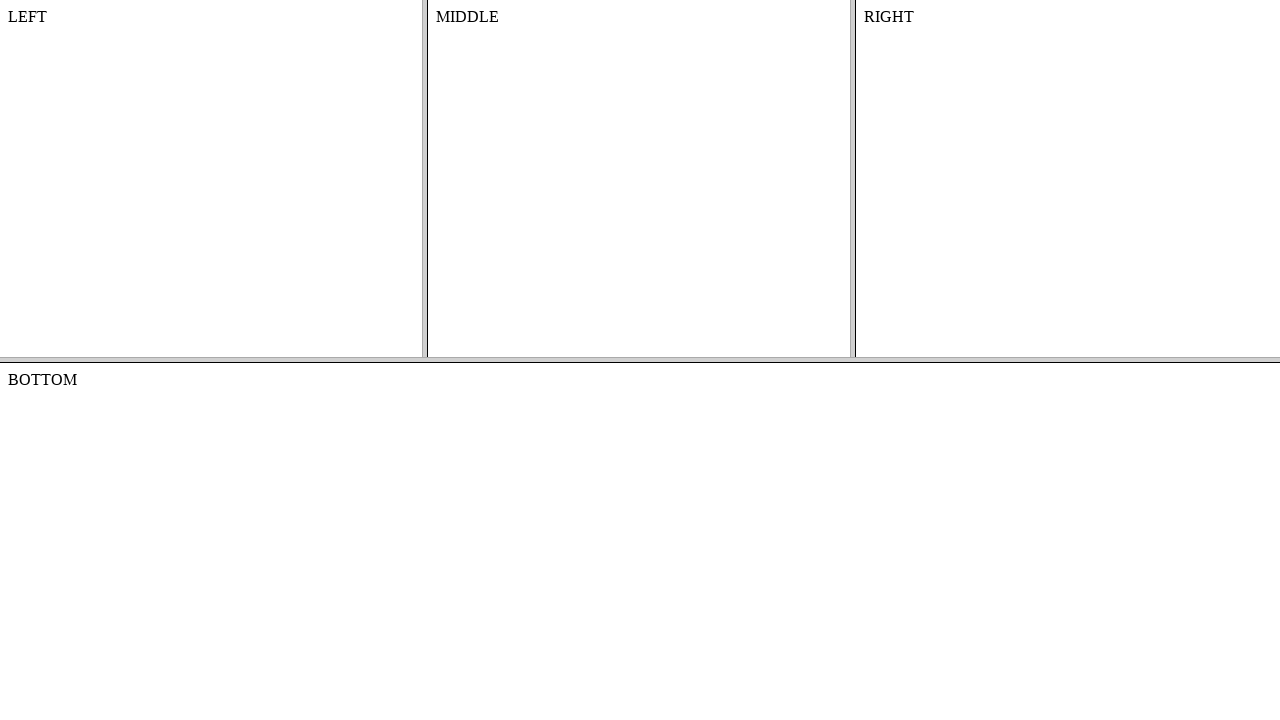

Located frame-top frame
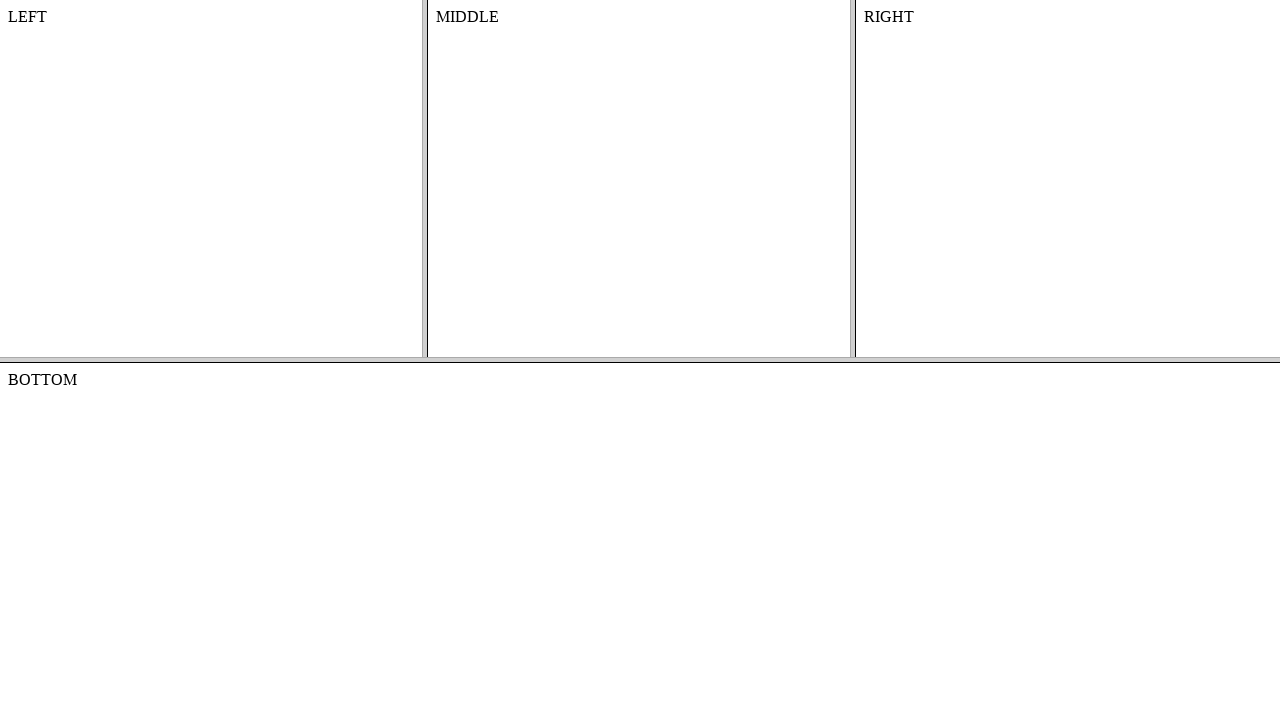

Located frame-middle frame within frame-top
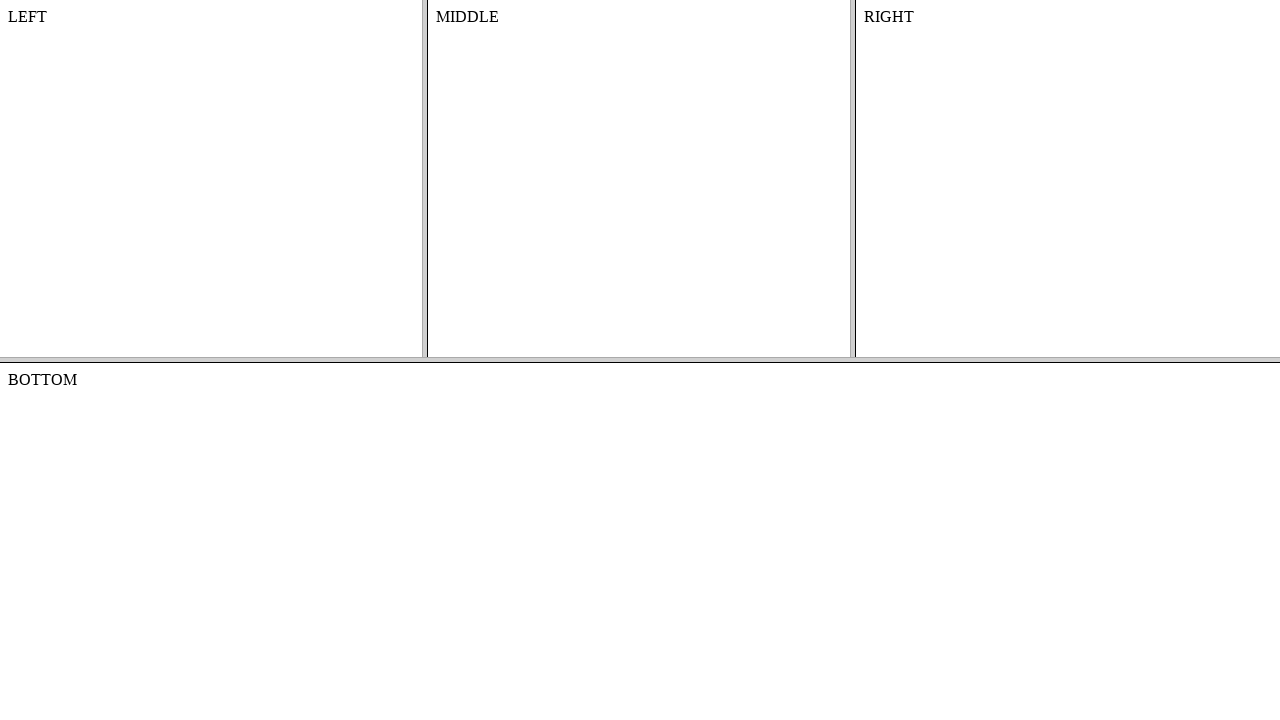

Located #content element in frame-middle
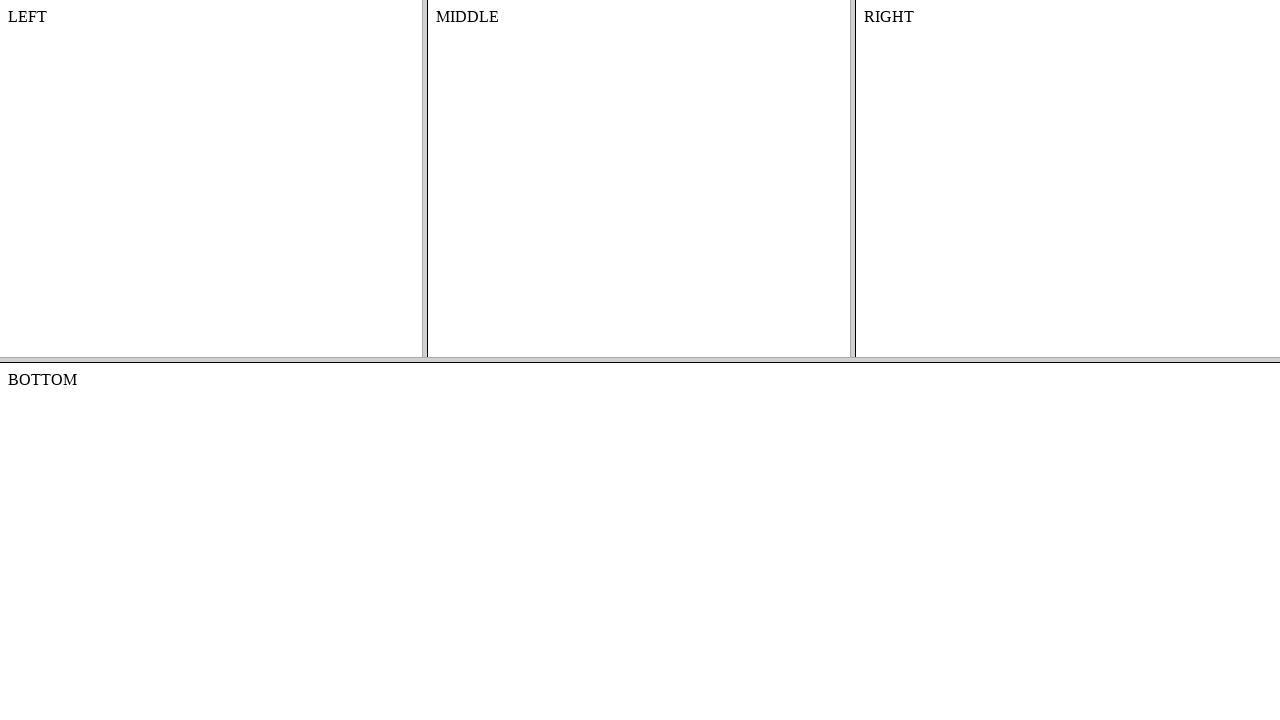

Waited for #content element to be ready
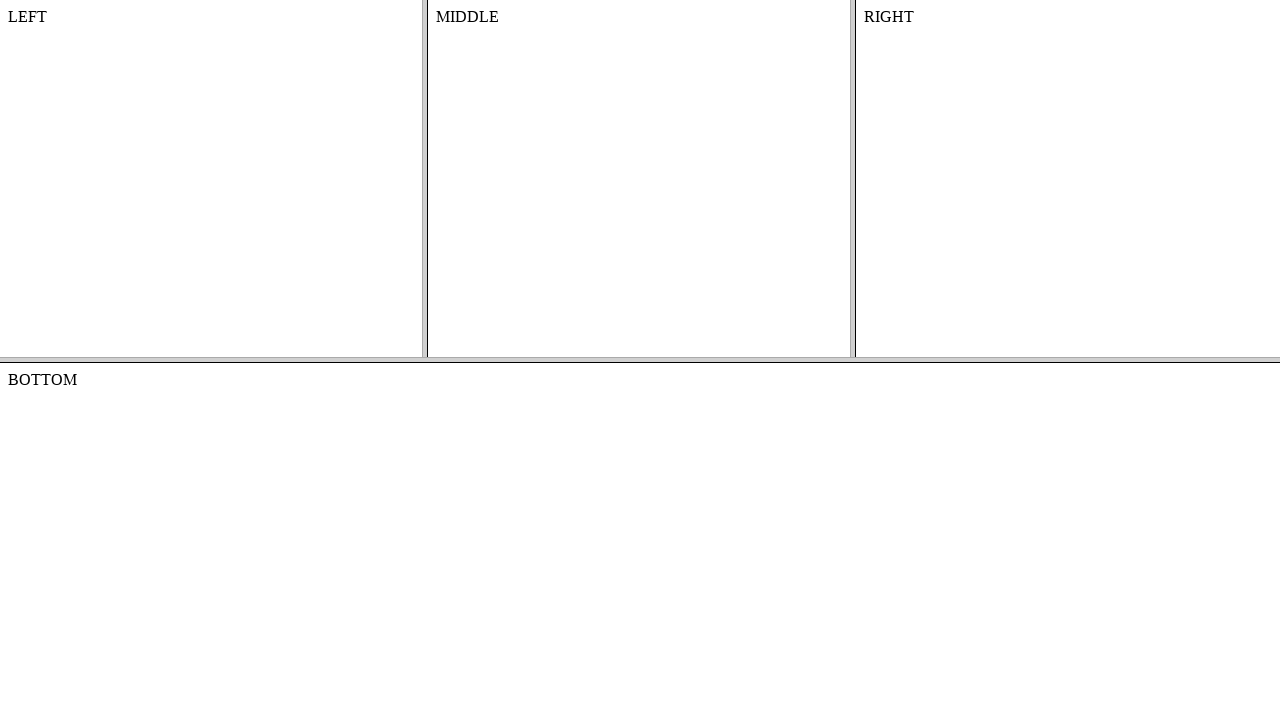

Verified #content text is 'MIDDLE'
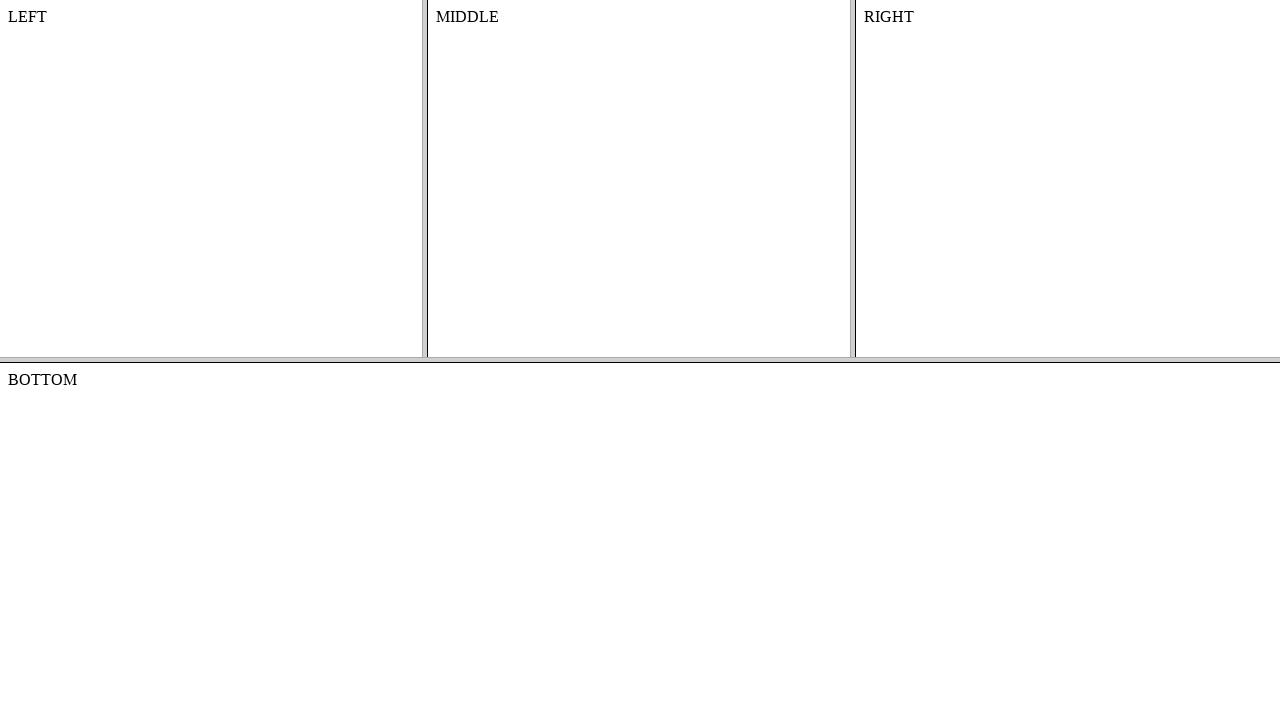

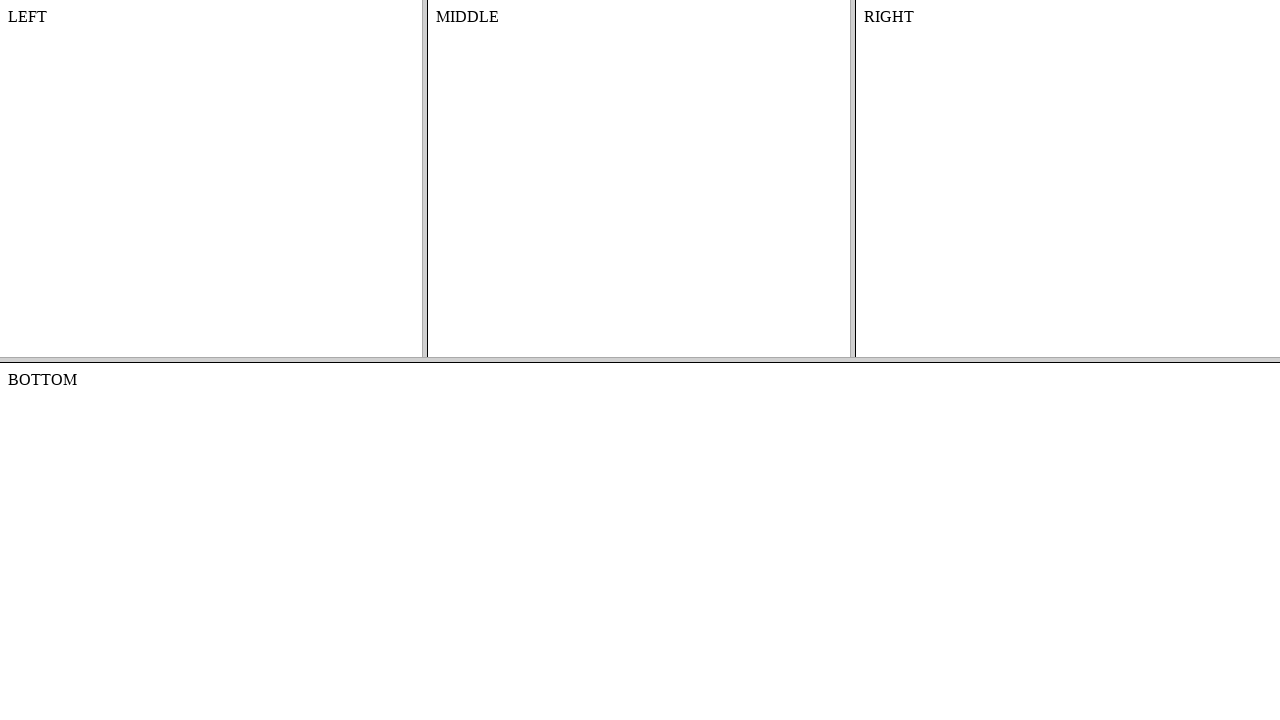